Tests the ParaBank registration form by filling out all required fields including personal information and account details, then submitting the registration

Starting URL: https://parabank.parasoft.com/parabank/register.htm

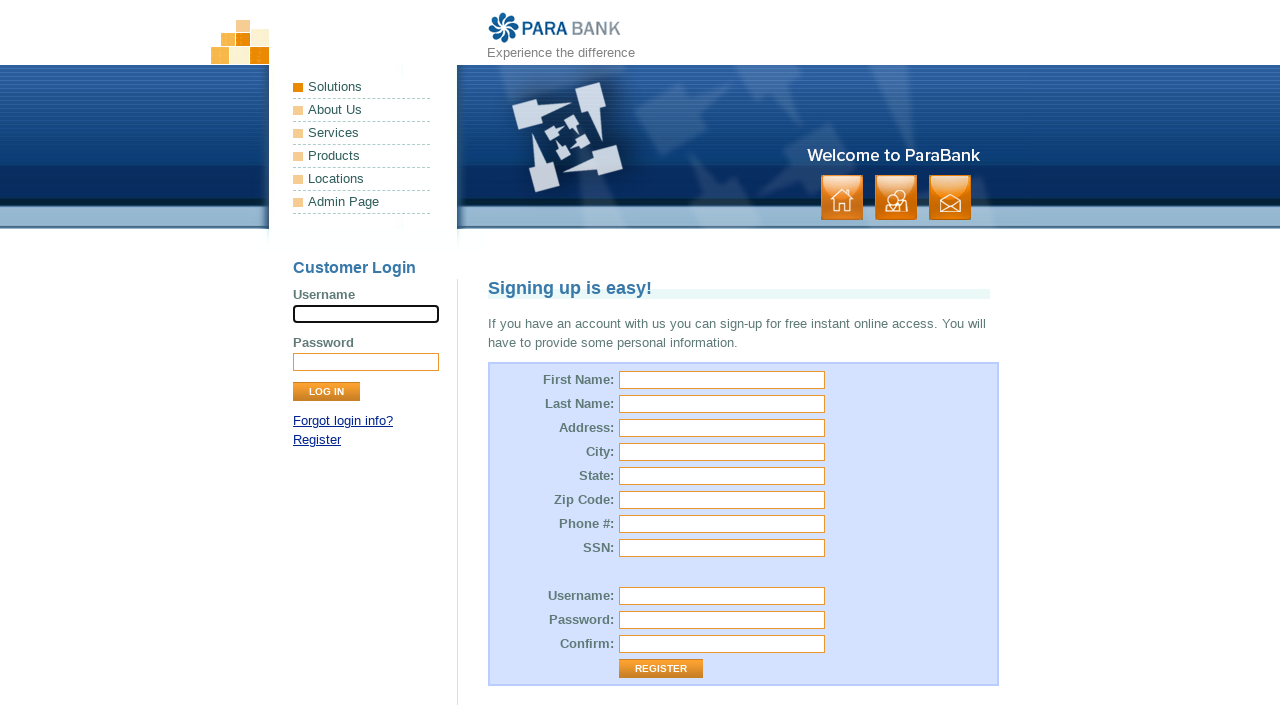

Filled first name field with 'John' on #customer\.firstName
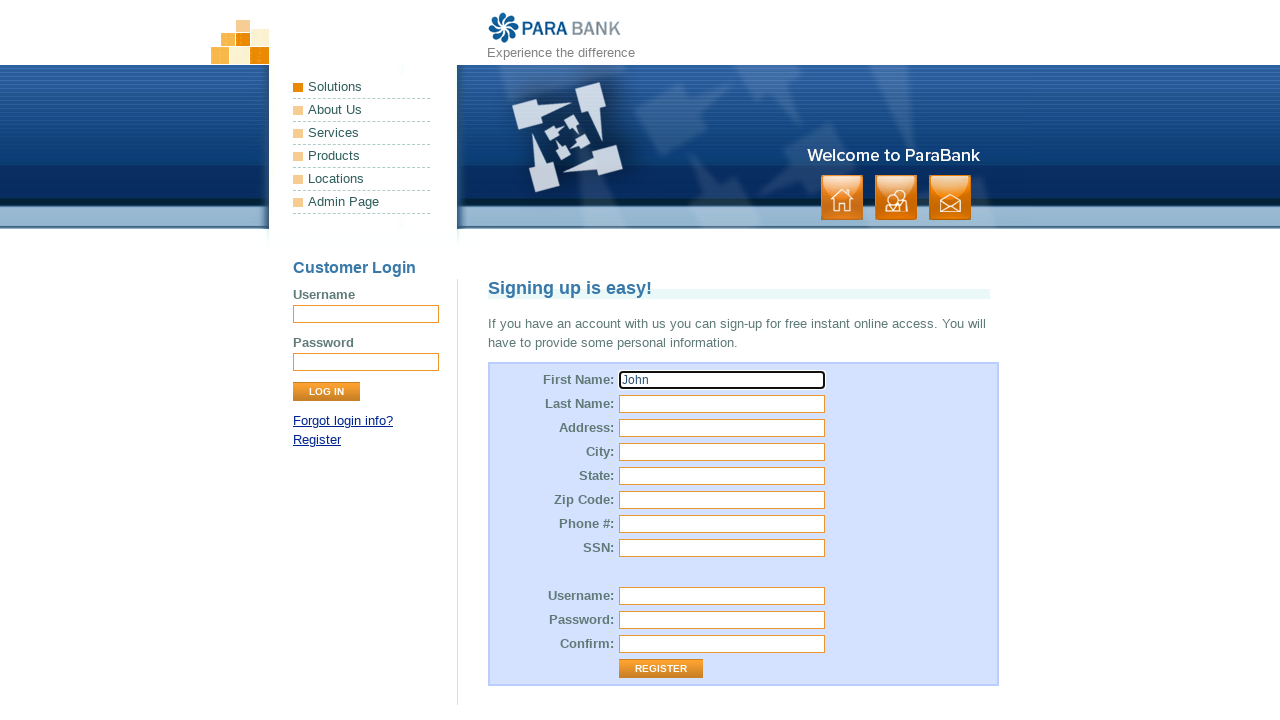

Filled last name field with 'Smith' on #customer\.lastName
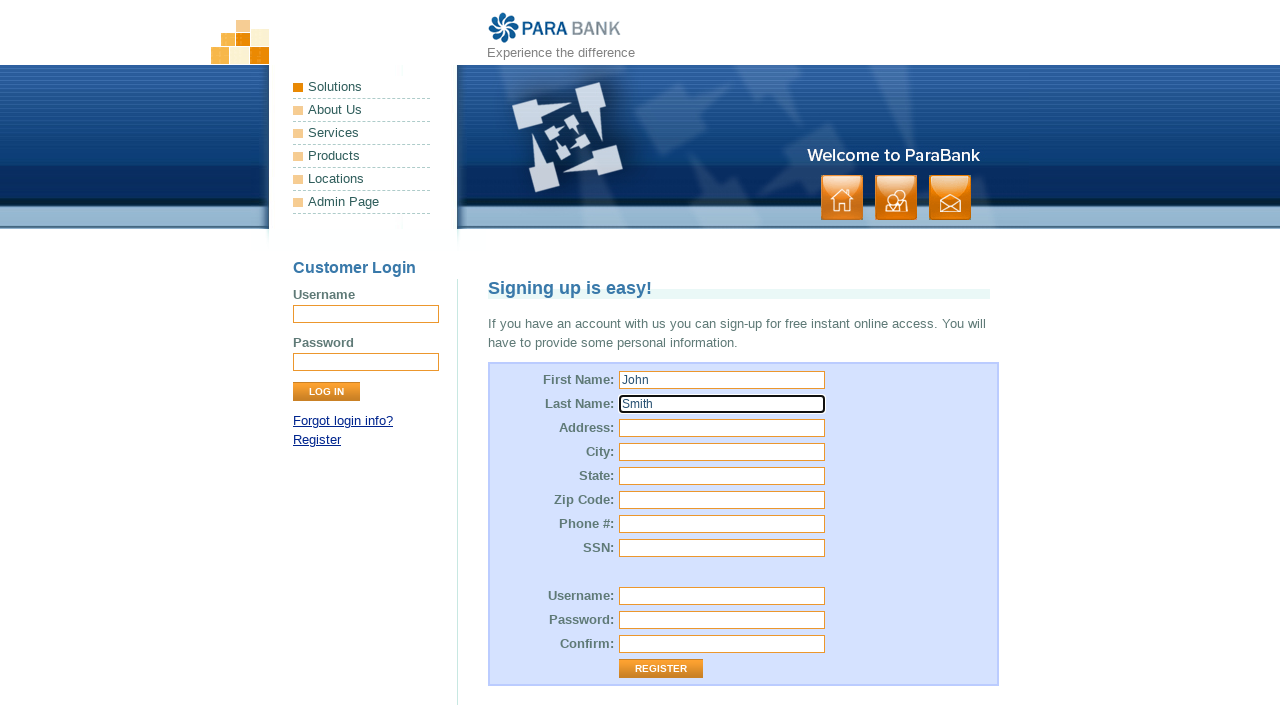

Filled street address with '123 Main Street' on #customer\.address\.street
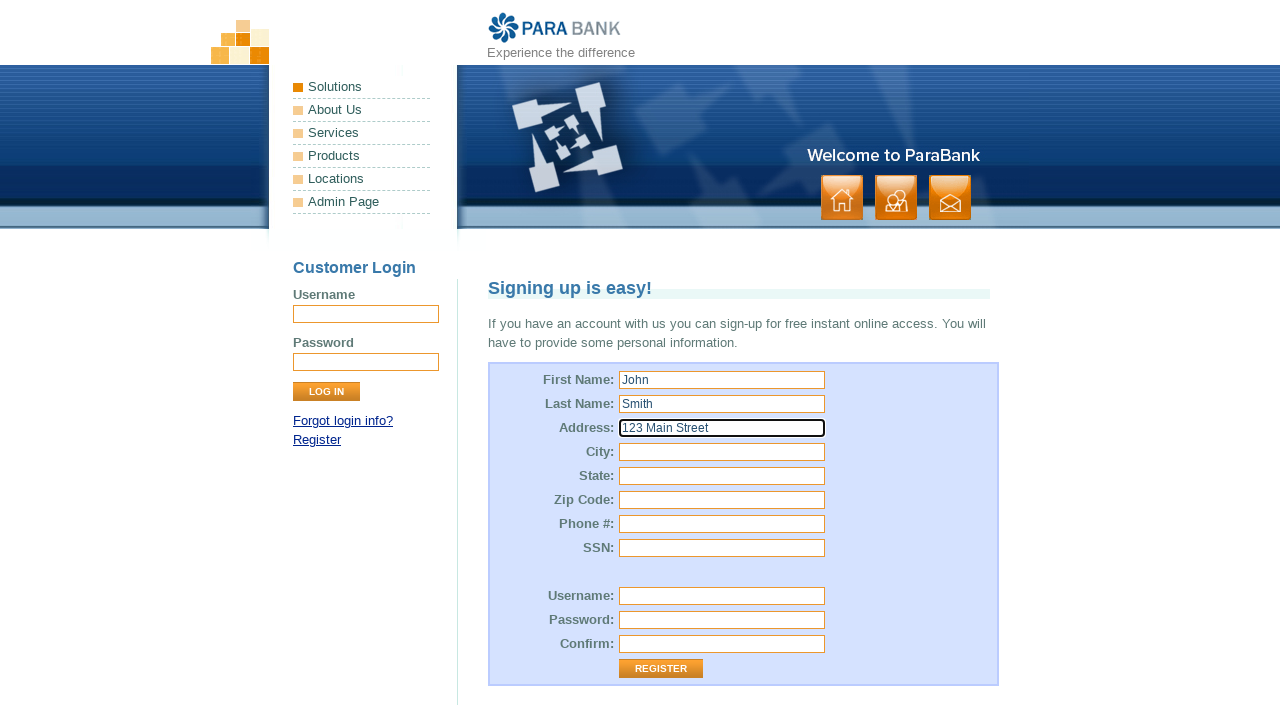

Filled city field with 'Los Angeles' on #customer\.address\.city
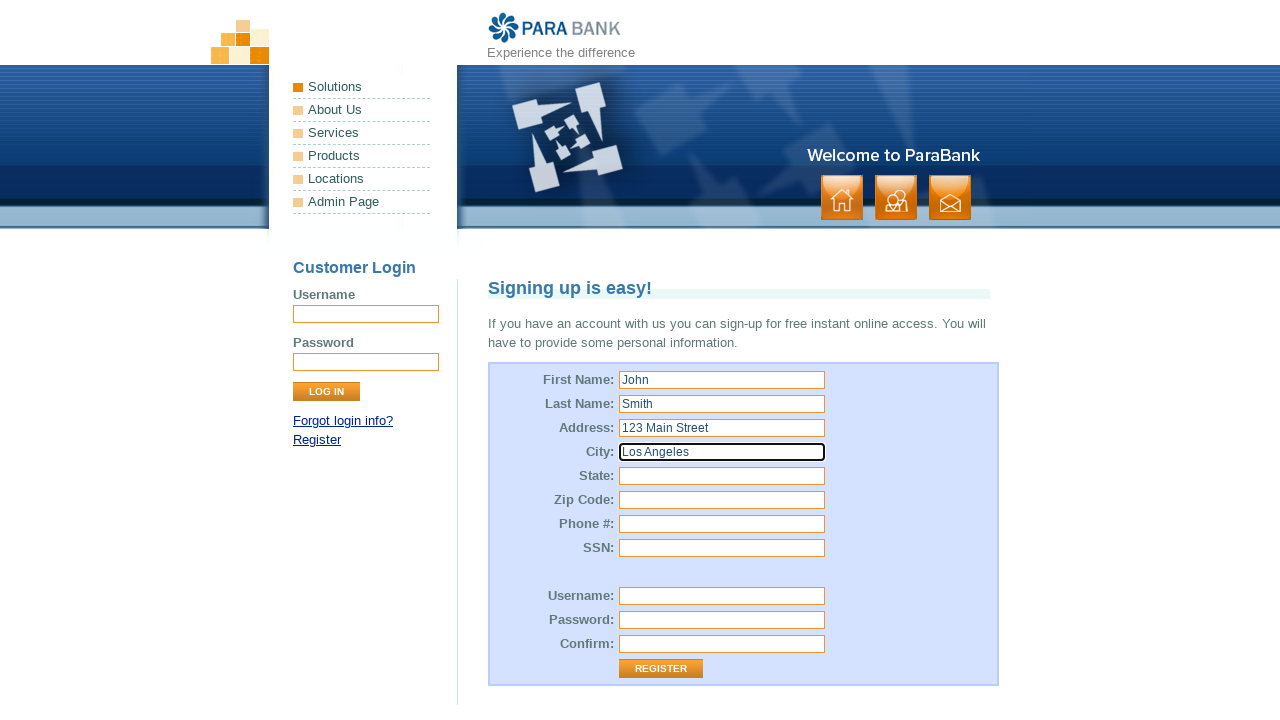

Filled state field with 'CA' on #customer\.address\.state
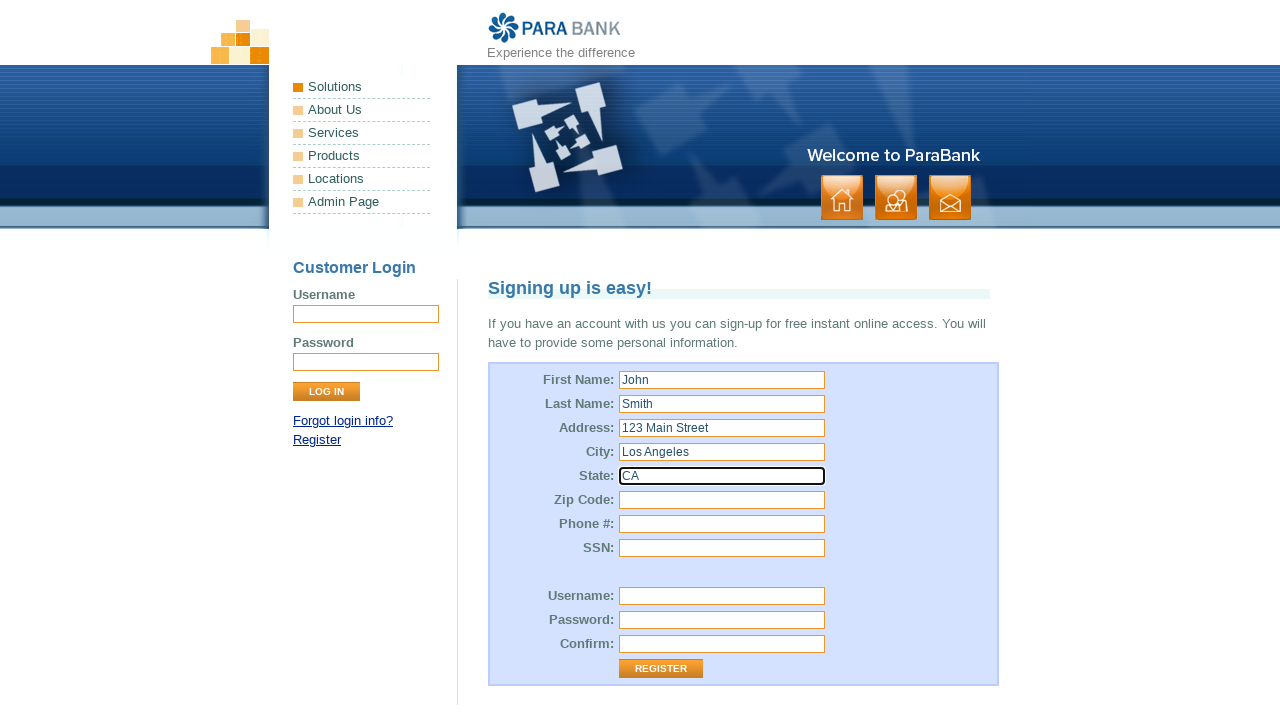

Filled zip code field with '90001' on #customer\.address\.zipCode
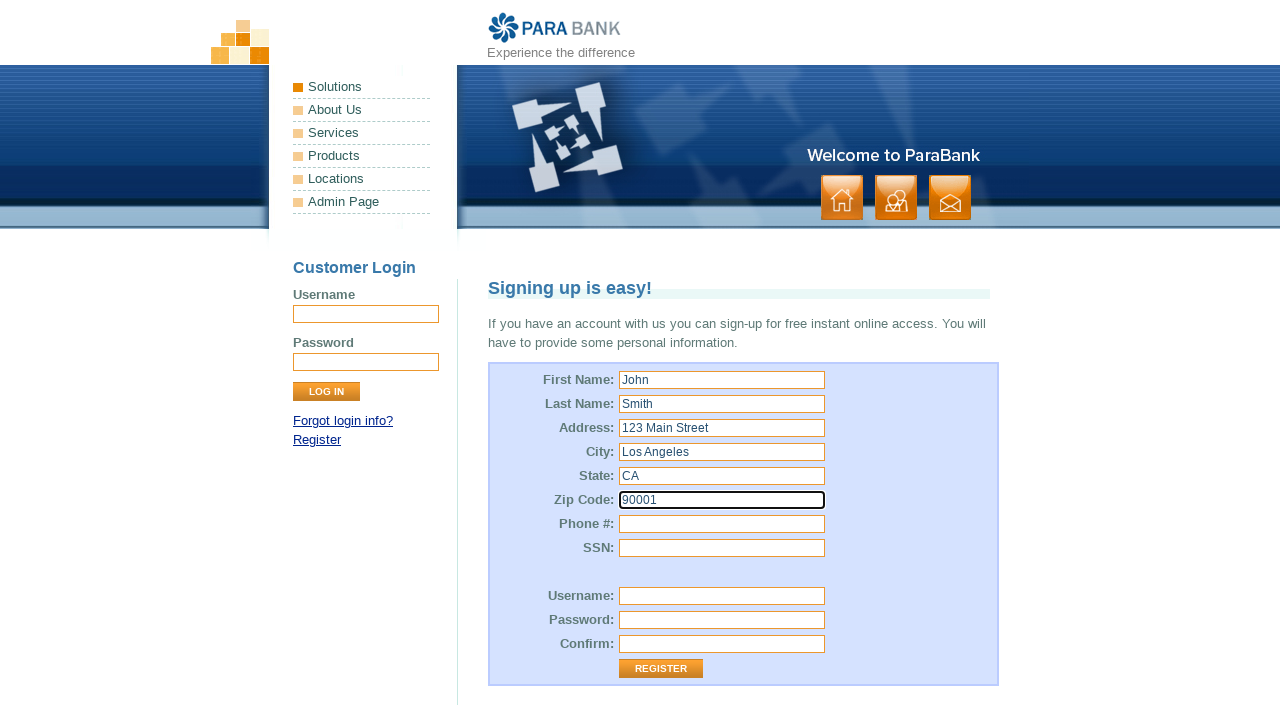

Filled phone number field with '3105551234' on #customer\.phoneNumber
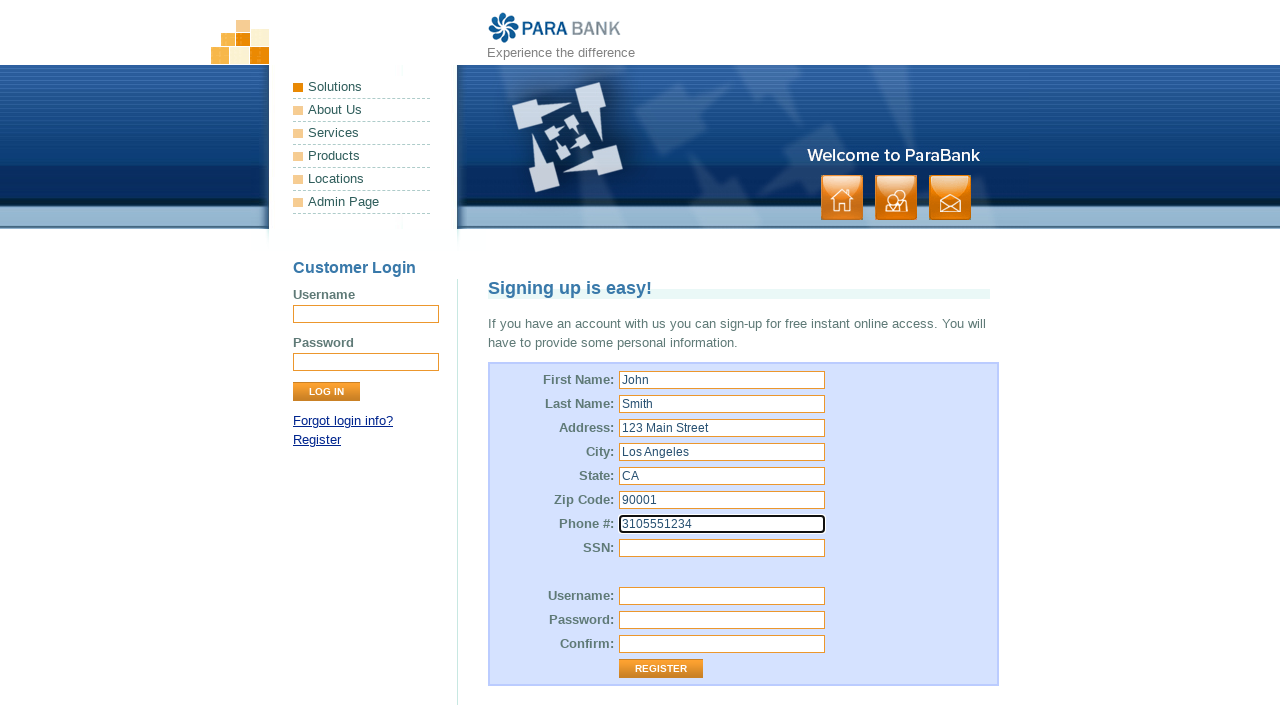

Filled SSN field with '123-45-6789' on #customer\.ssn
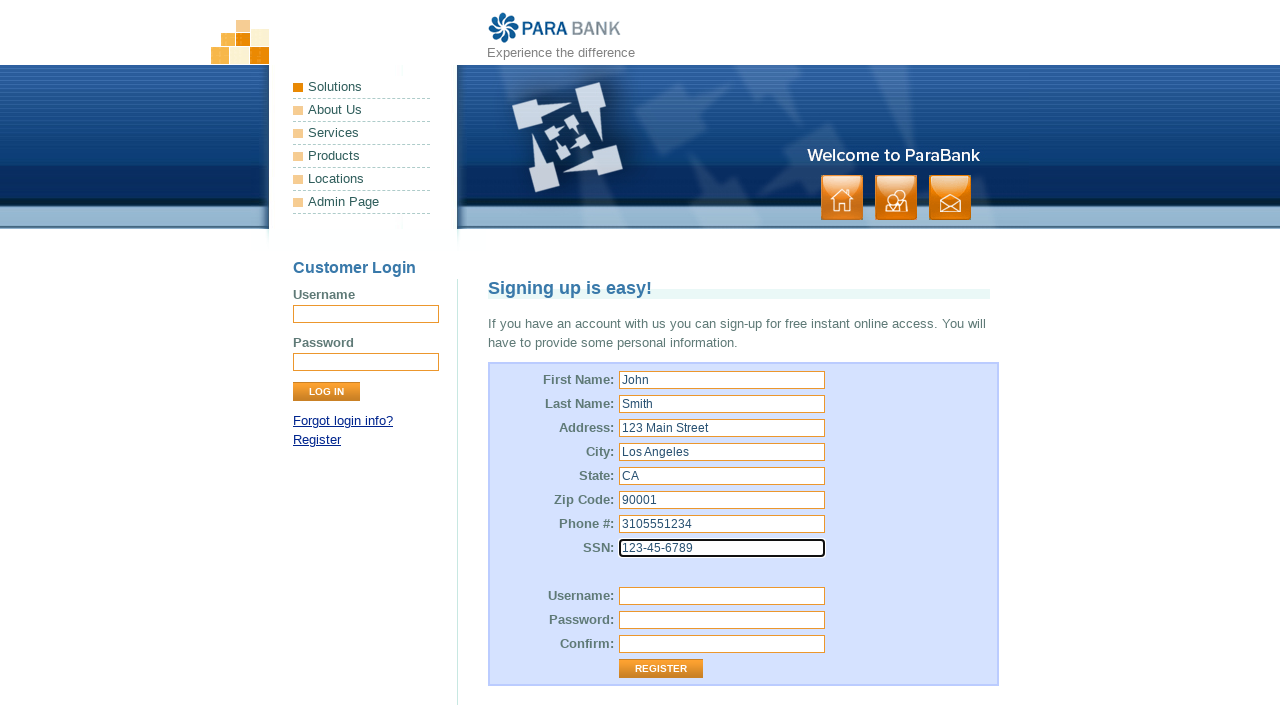

Filled username field with 'testuser78923' on #customer\.username
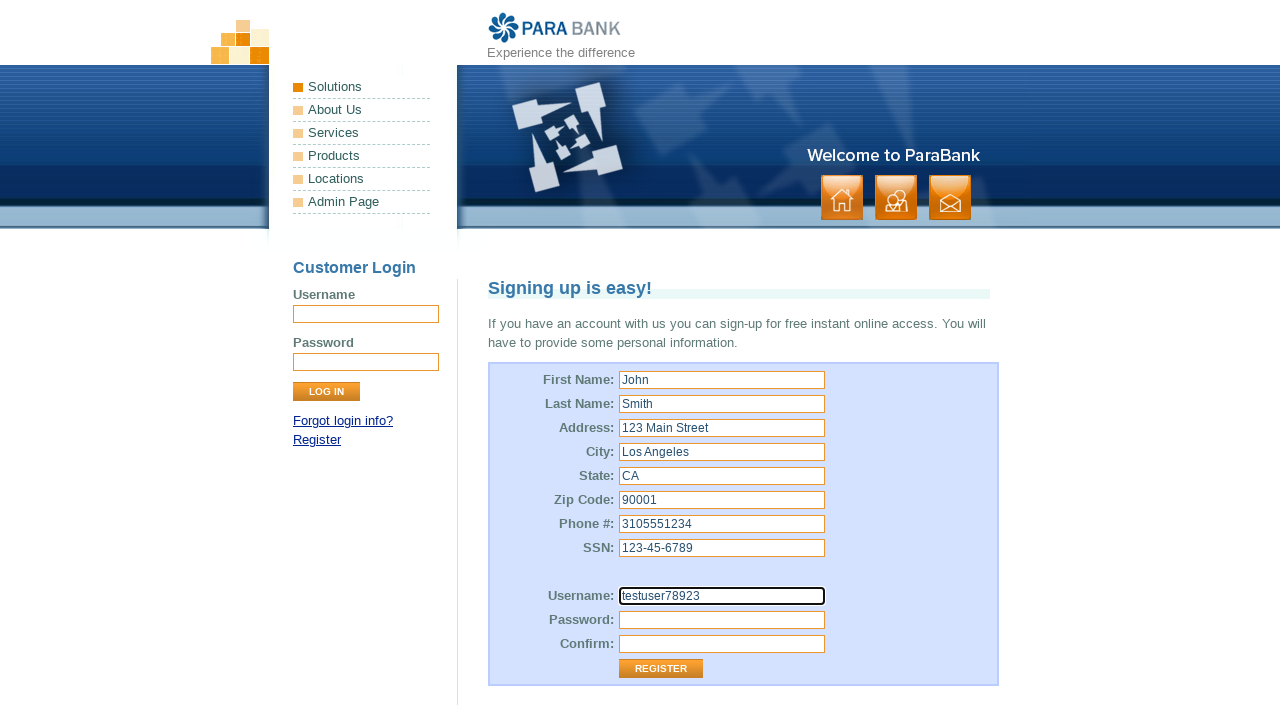

Filled password field with 'SecurePass2024' on #customer\.password
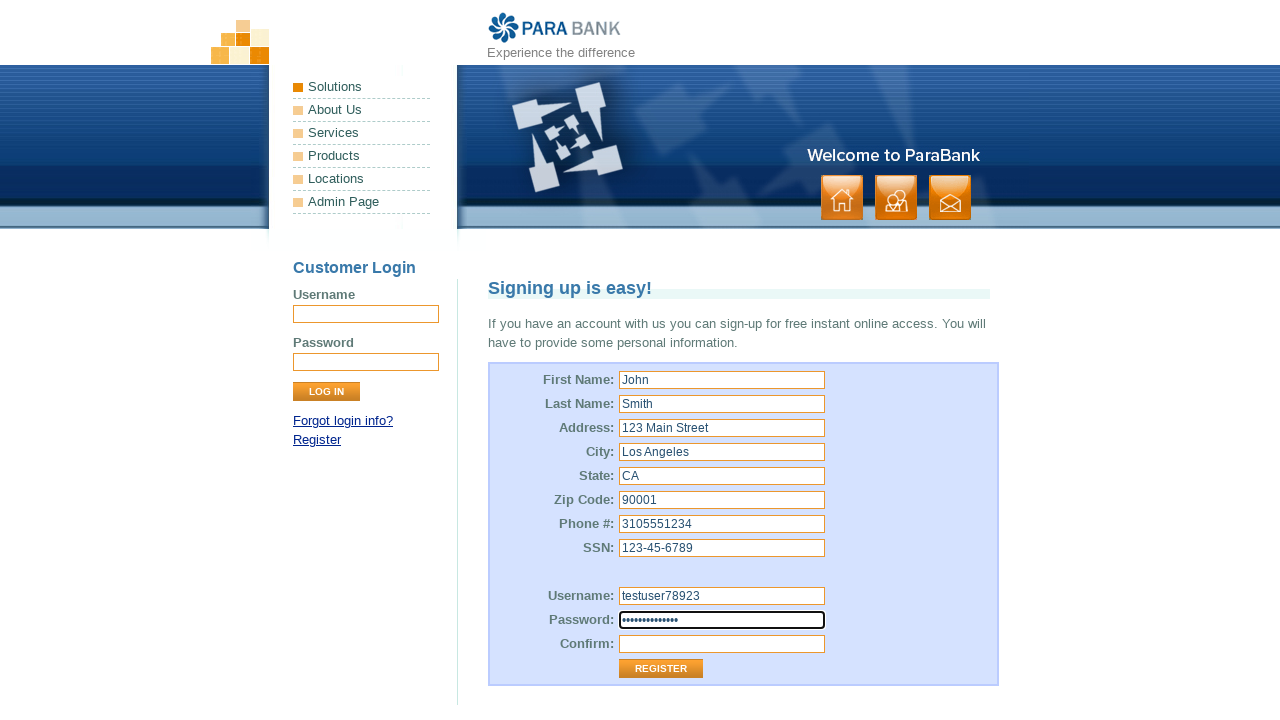

Filled confirm password field with 'SecurePass2024' on #repeatedPassword
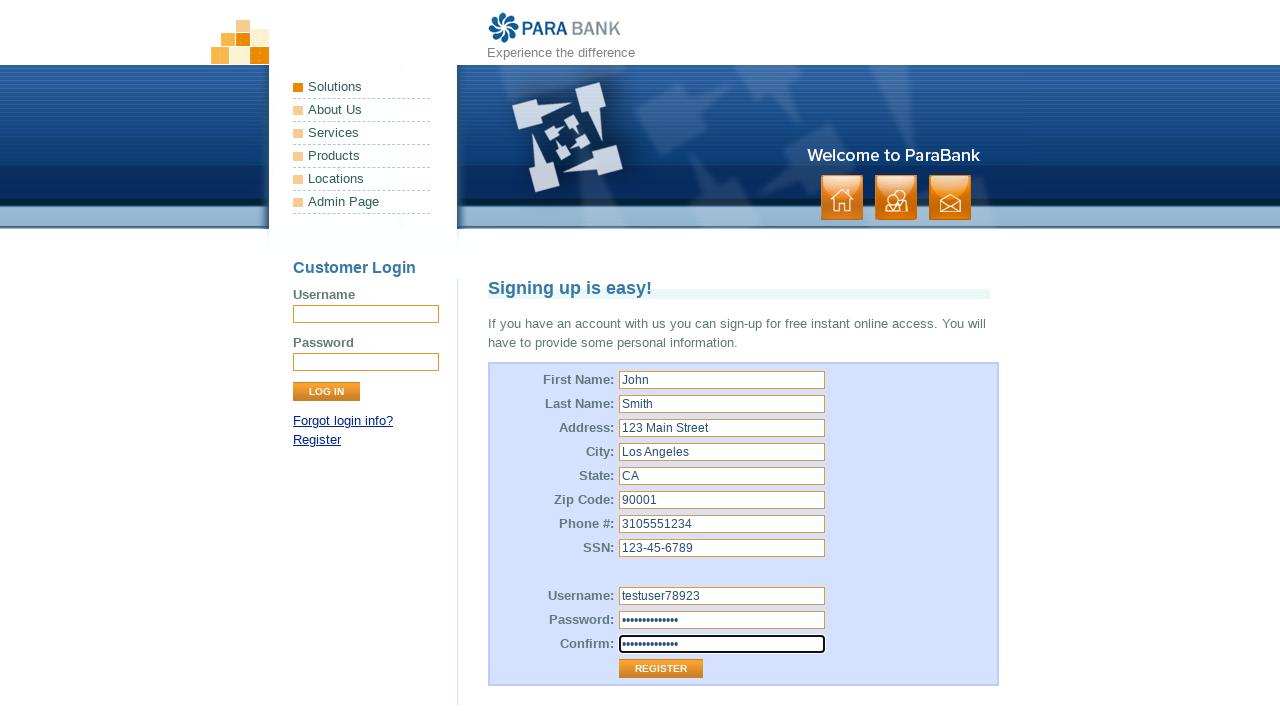

Clicked Register button to submit form at (661, 669) on input[value='Register']
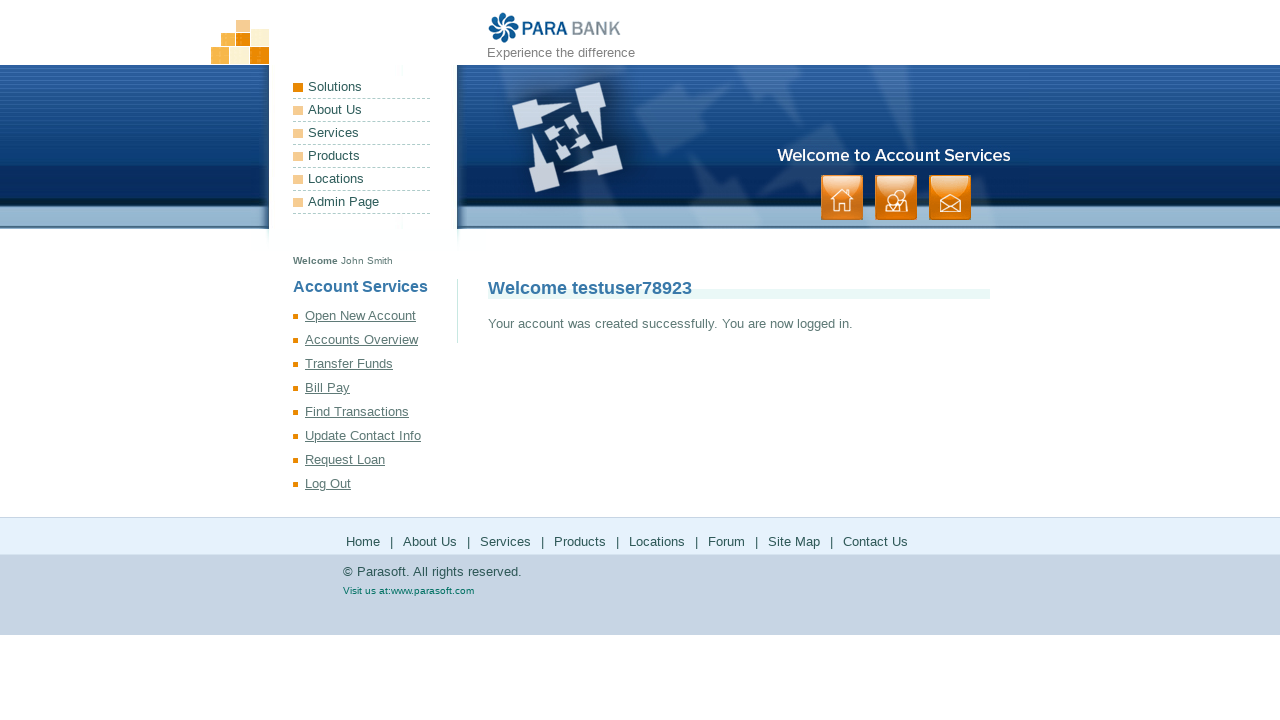

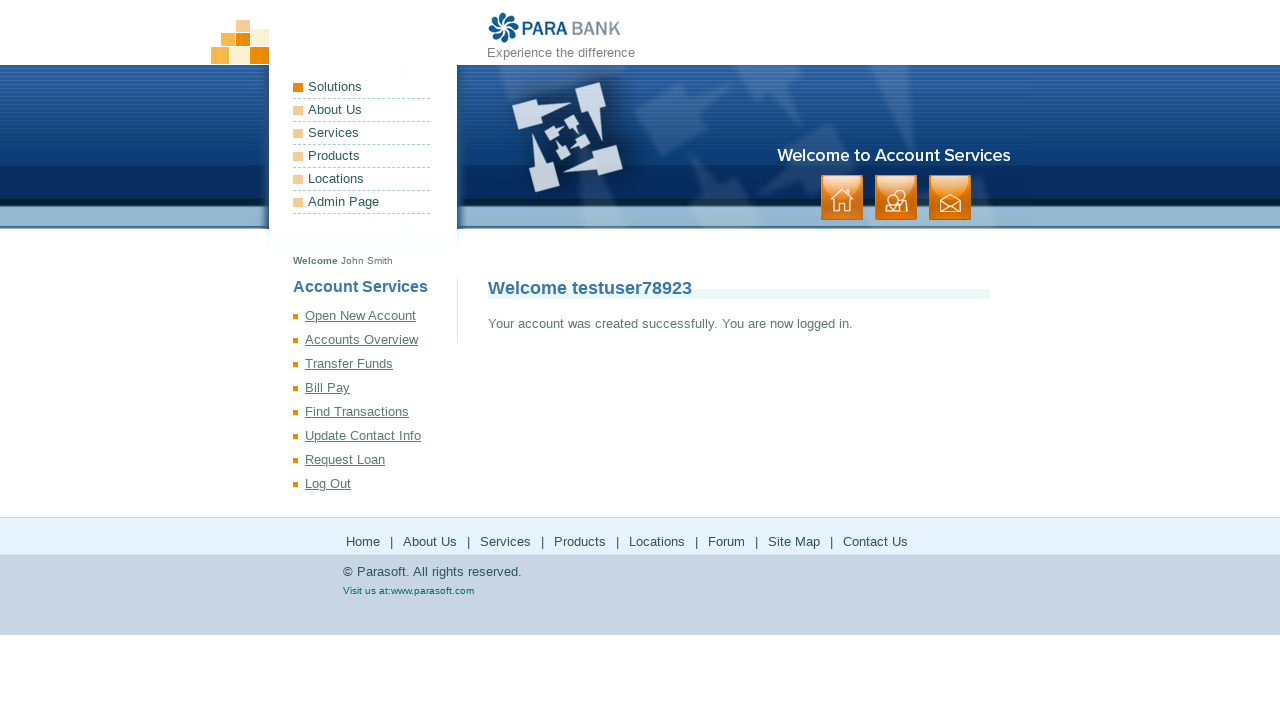